Tests dismissing a JavaScript confirm dialog and verifying the cancel message

Starting URL: https://automationfc.github.io/basic-form/index.html

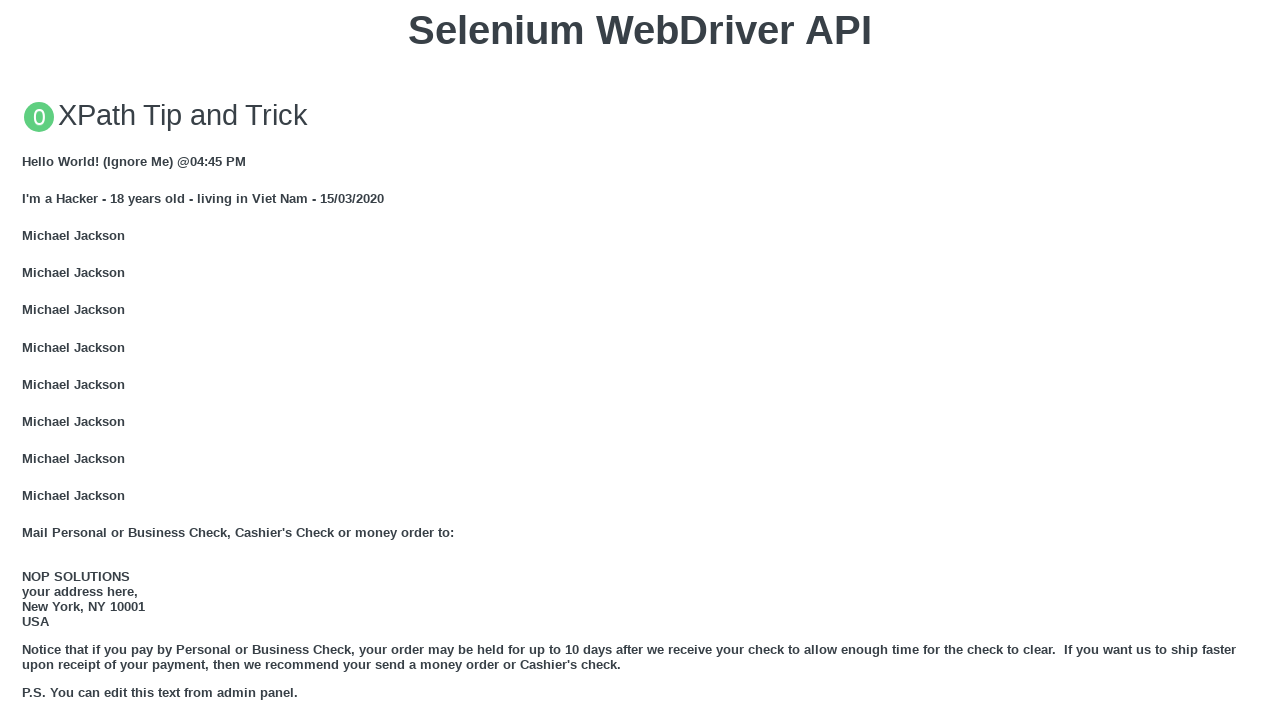

Set up dialog handler to dismiss confirm dialogs
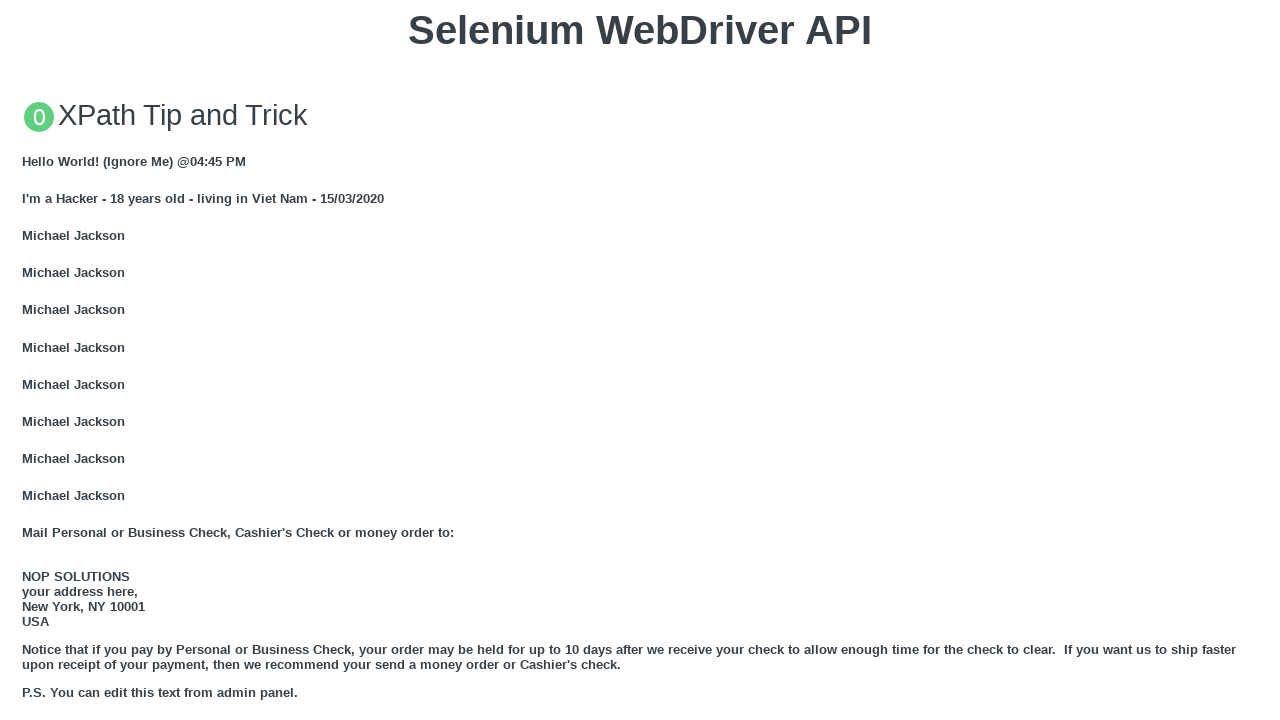

Clicked 'Click for JS Confirm' button to trigger JavaScript confirm dialog at (640, 360) on xpath=//button[text()='Click for JS Confirm']
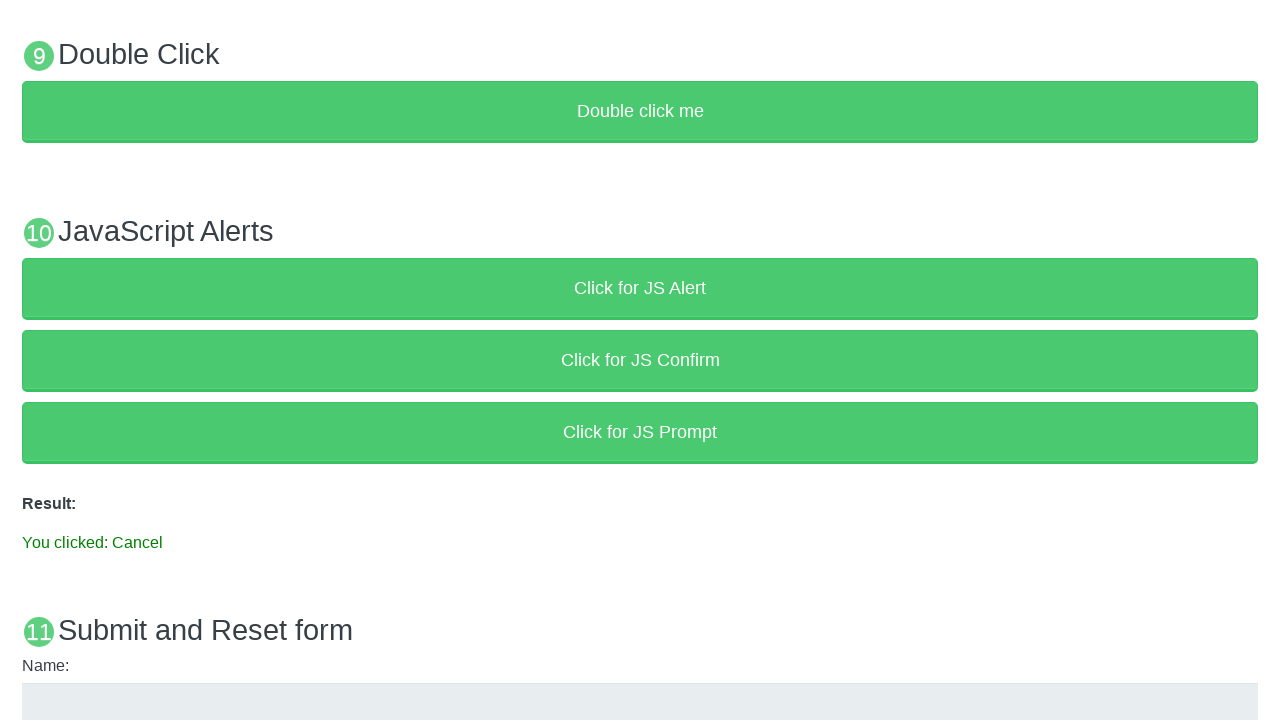

Verified that cancel message 'You clicked: Cancel' is displayed
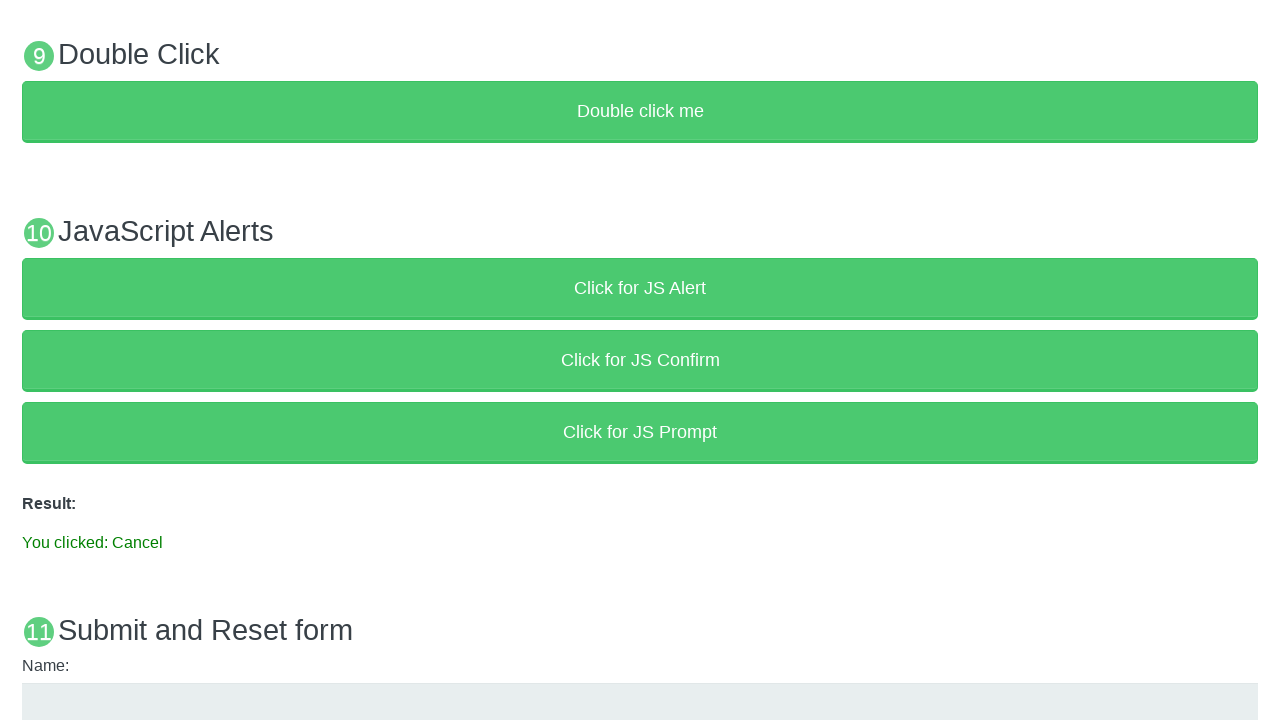

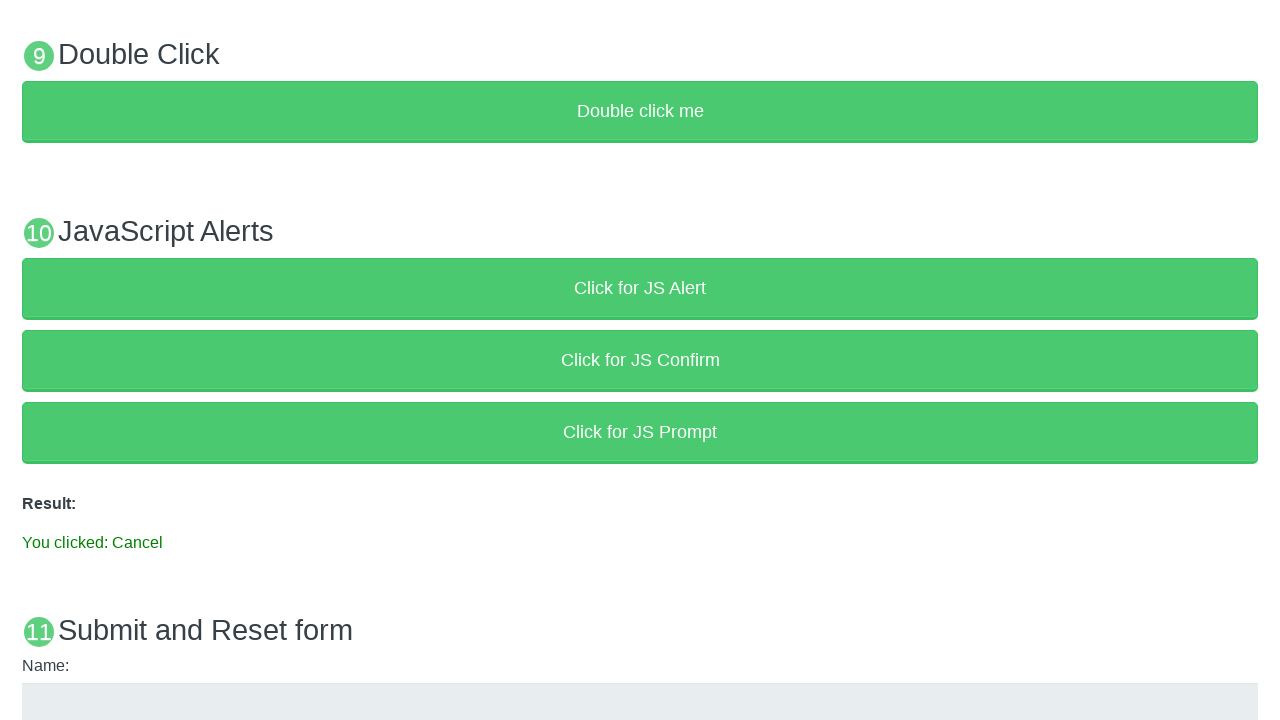